Tests a calculator application by entering two numbers (1 and 2) in the input fields and clicking the calculate button to perform an addition operation.

Starting URL: http://juliemr.github.io/protractor-demo/

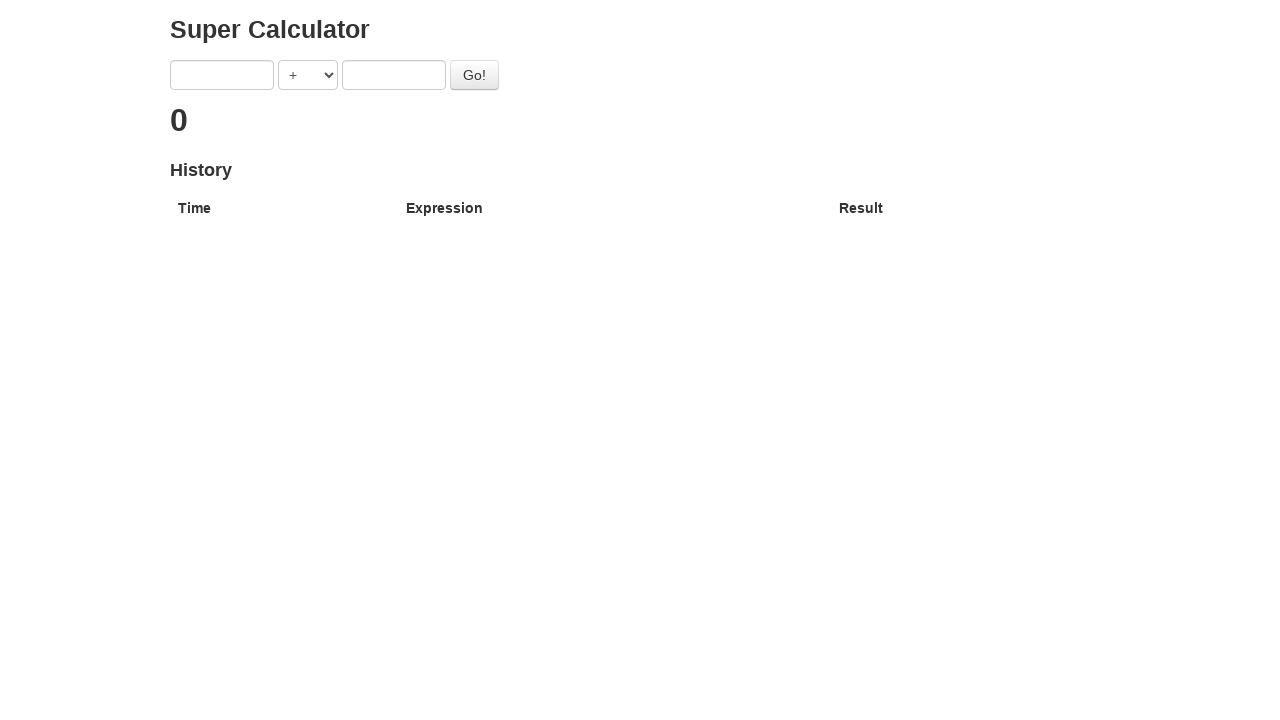

Verified page title contains 'Super Calculator'
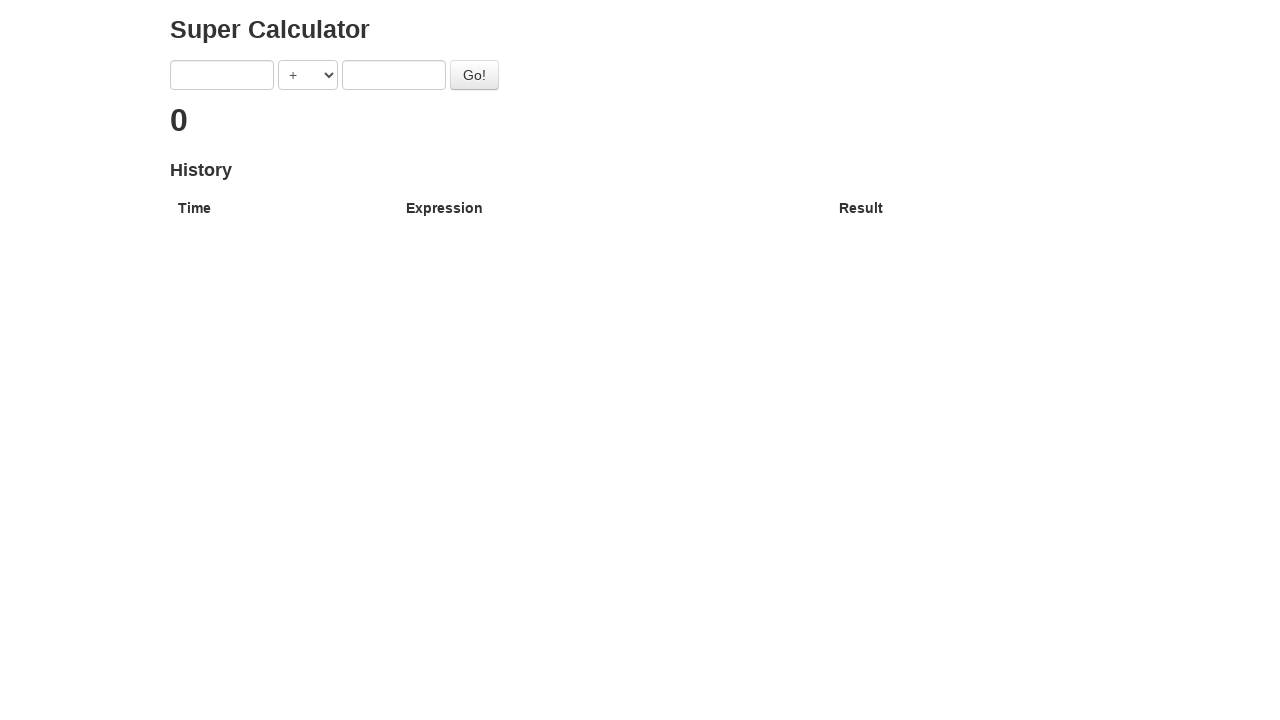

Entered '1' in first input field on [ng-model='first']
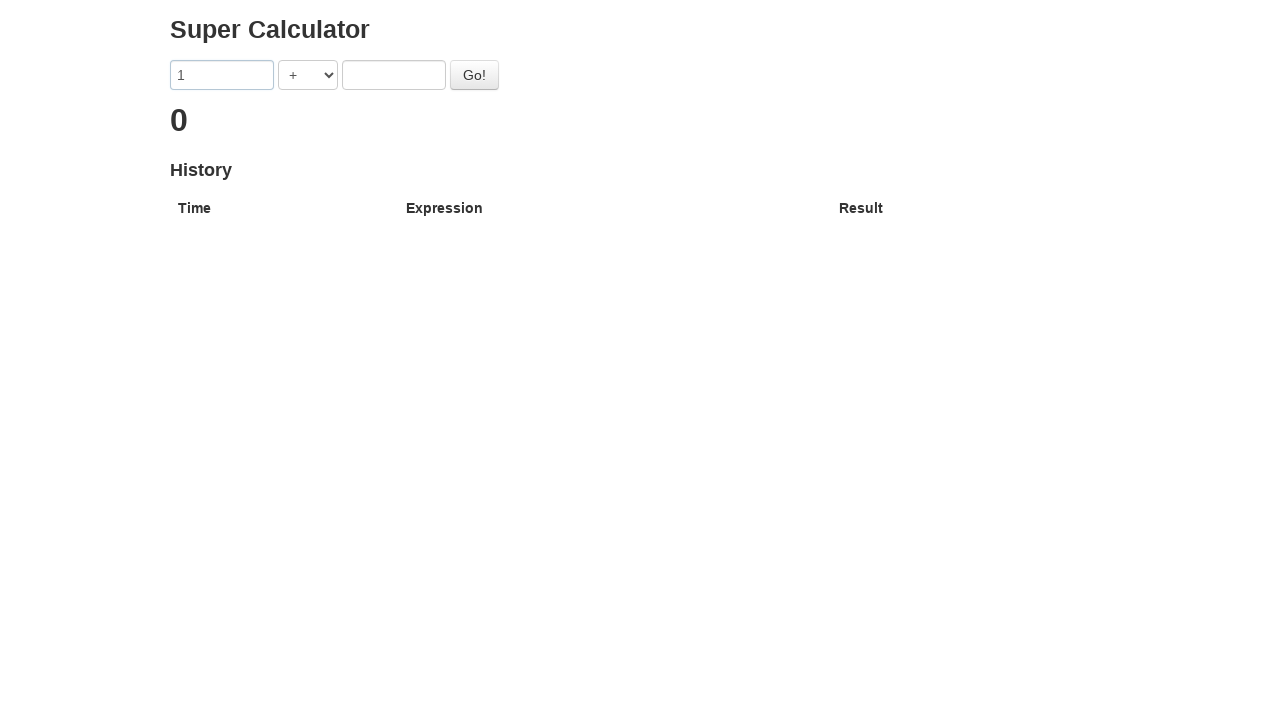

Entered '2' in second input field on [ng-model='second']
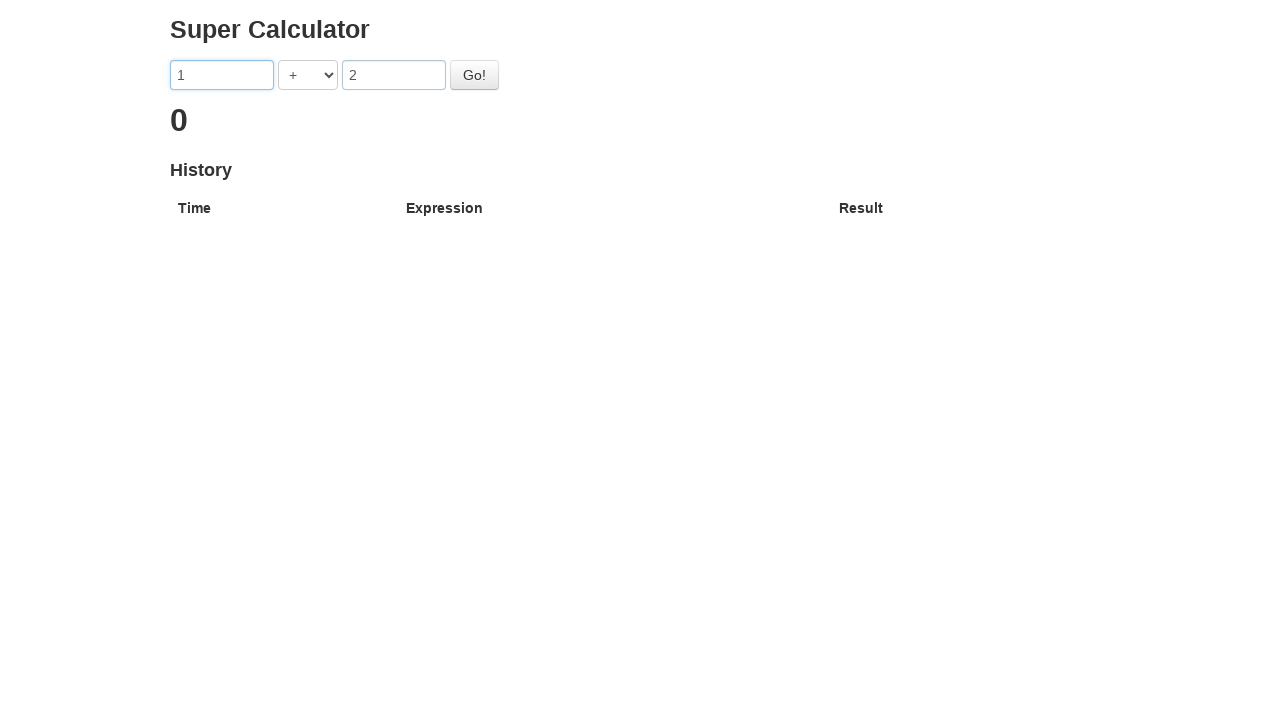

Clicked the calculate button to perform addition operation at (474, 75) on #gobutton
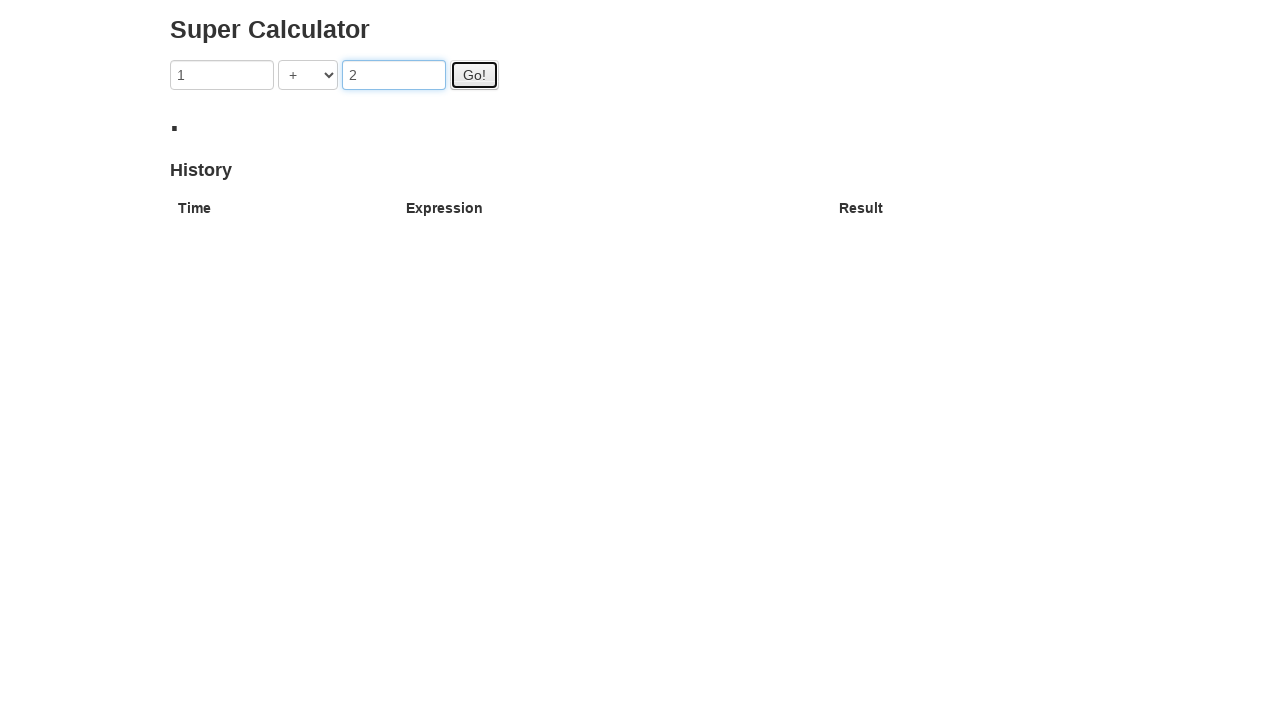

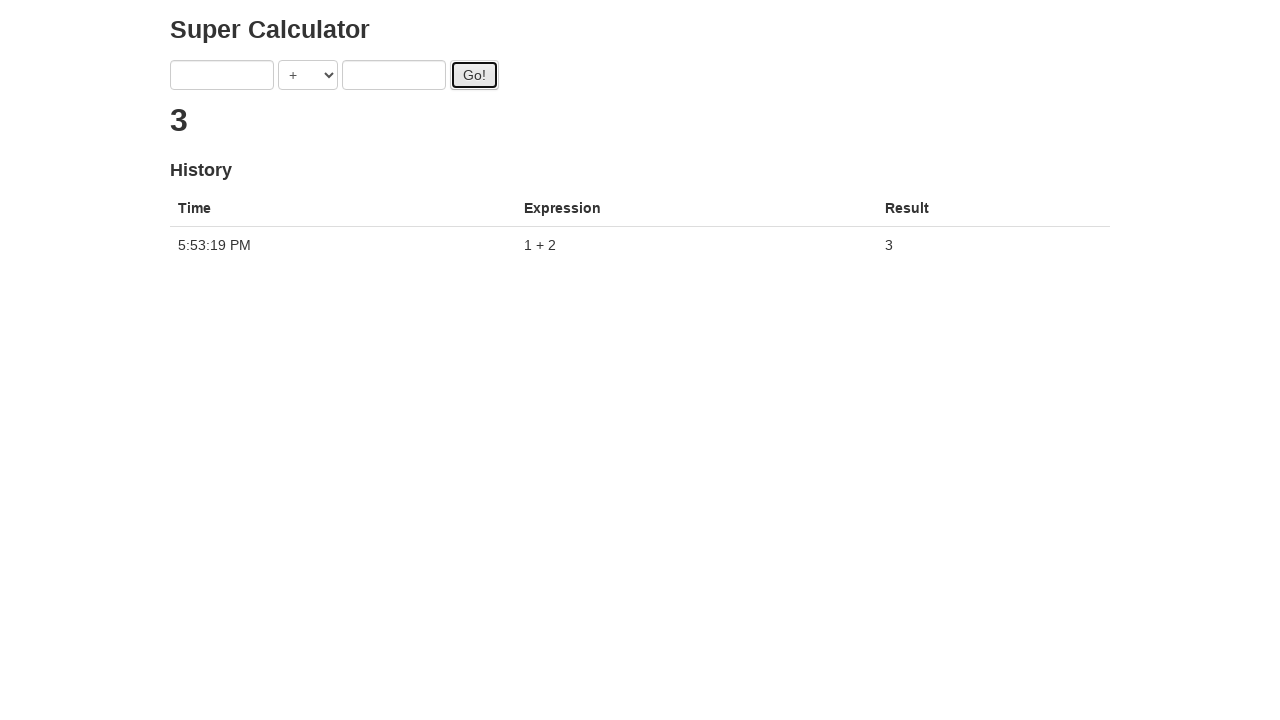